Navigates to a GitHub Pages site, then to a redirect page, and fills out a form with personal information (first name, last name, city, country) before clicking submit.

Starting URL: http://suninjuly.github.io/find_link_text

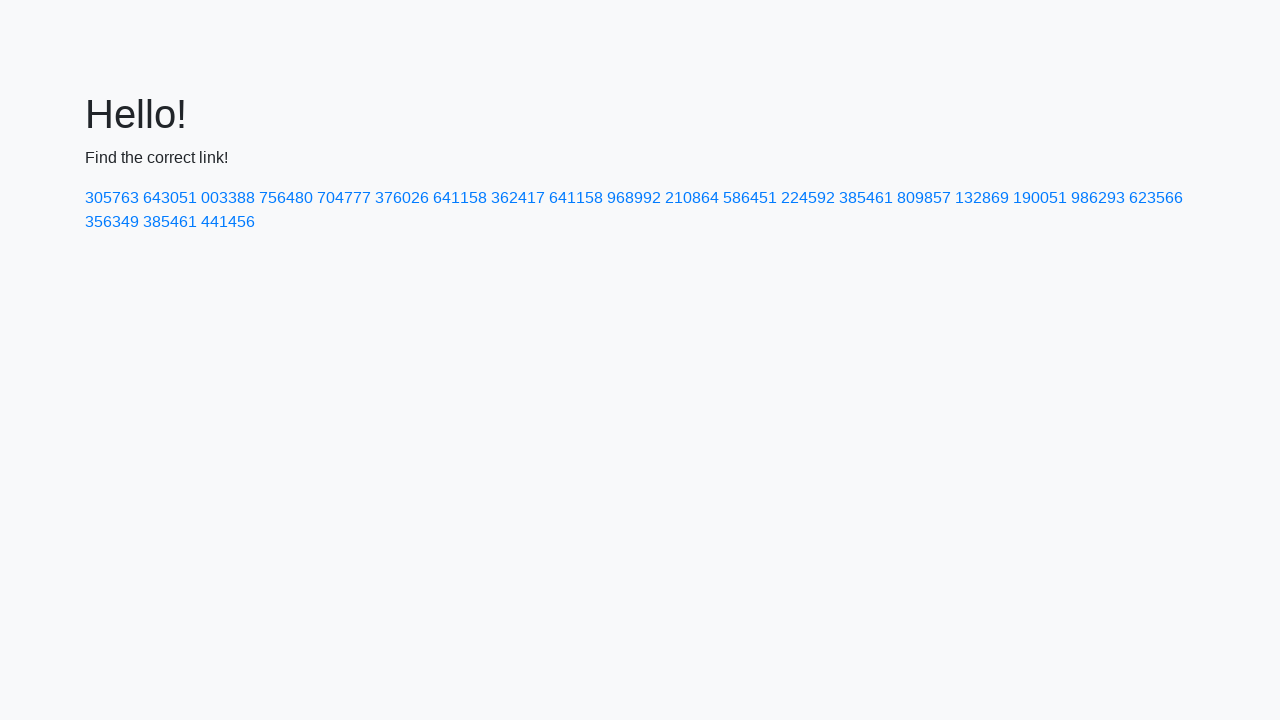

Navigated to redirect page at find_link_text_redirect13.html
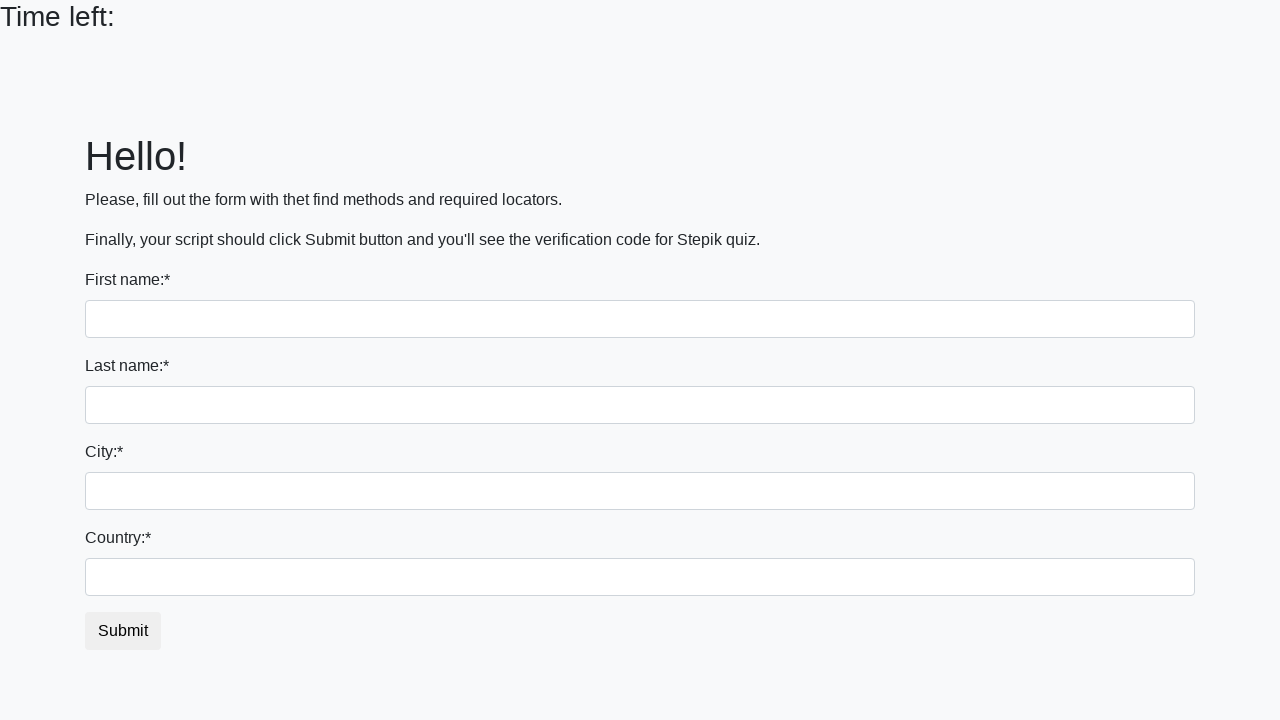

Filled first name field with 'Ivan' on input
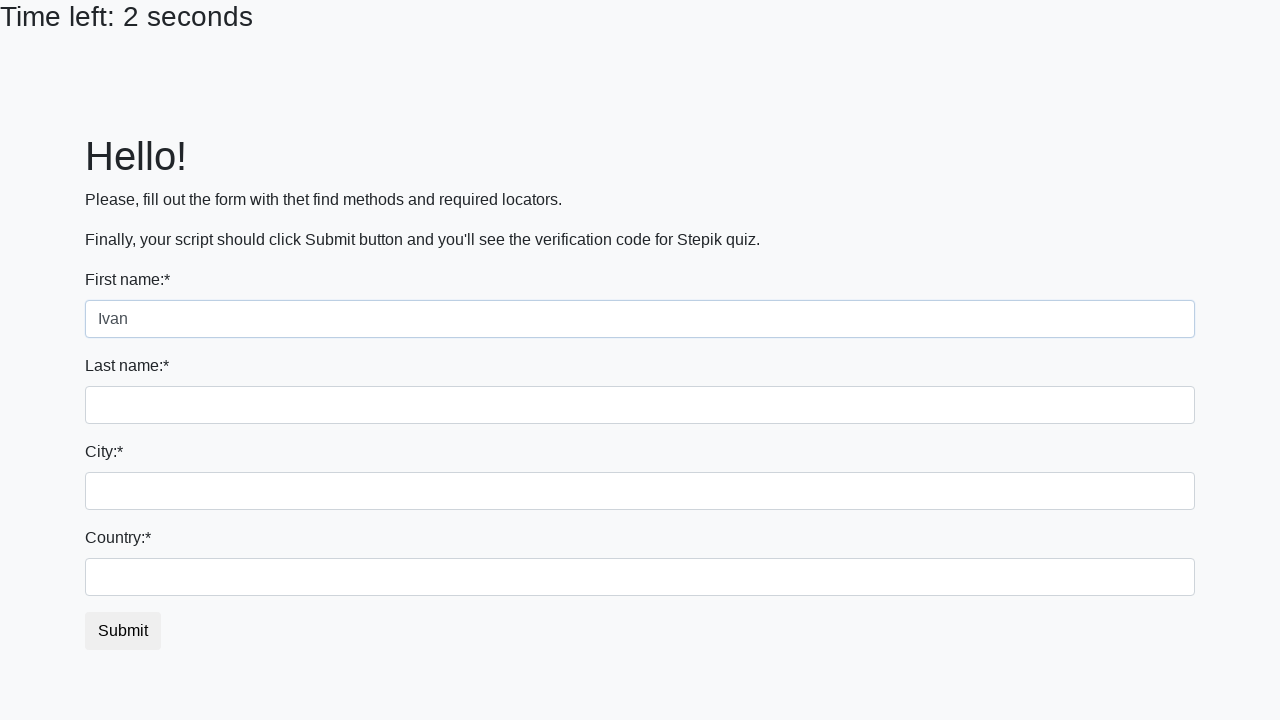

Filled last name field with 'Petrov' on input[name="last_name"]
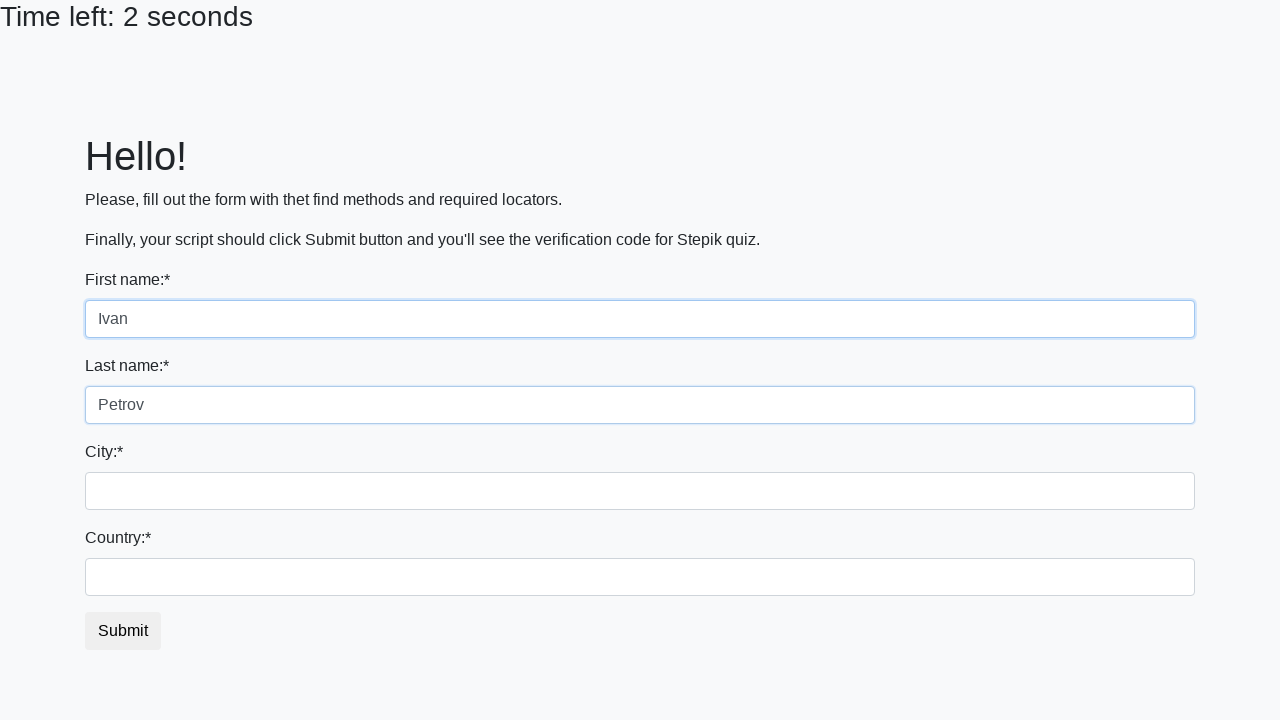

Filled city field with 'Smolensk' on .city
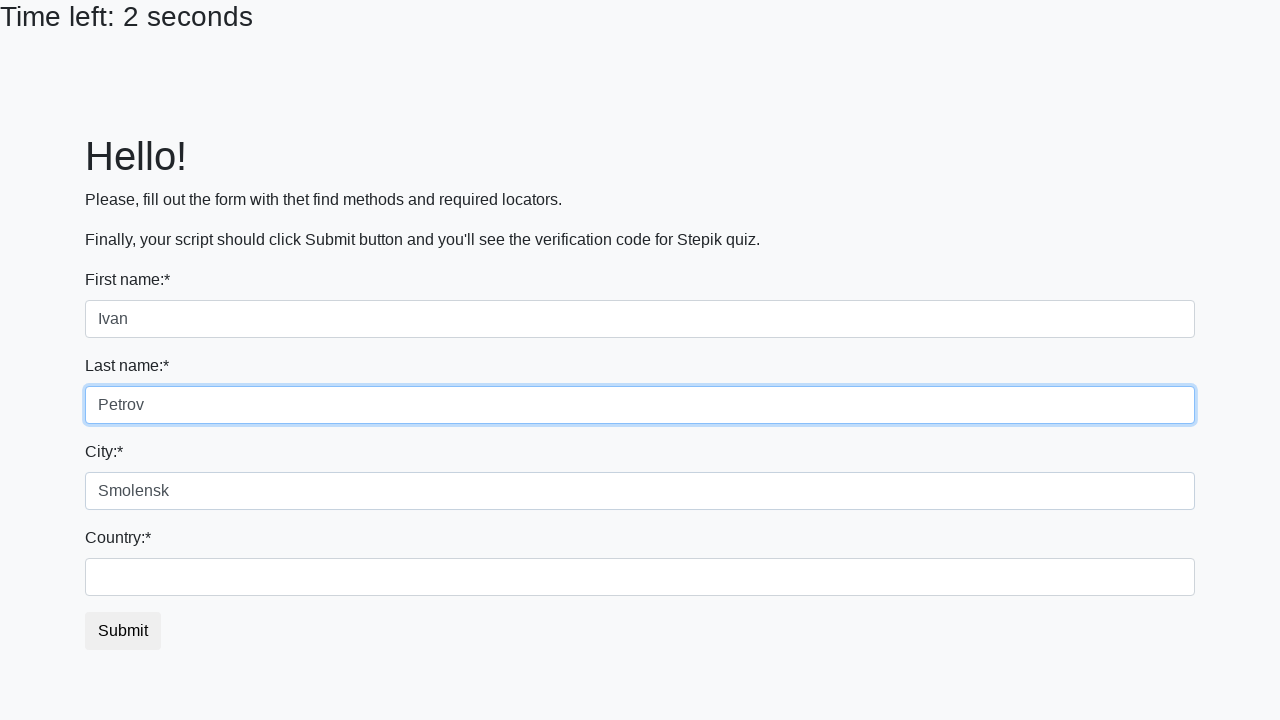

Filled country field with 'Russia' on #country
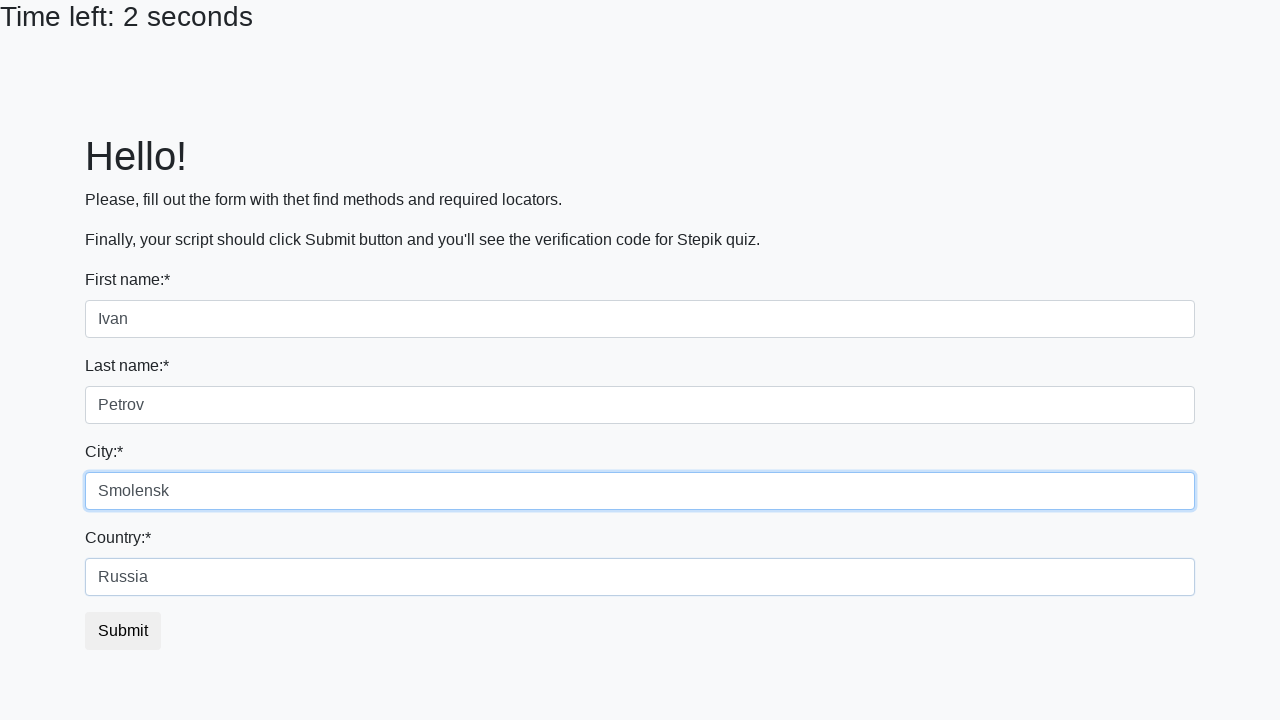

Clicked submit button to complete form submission at (123, 631) on button.btn
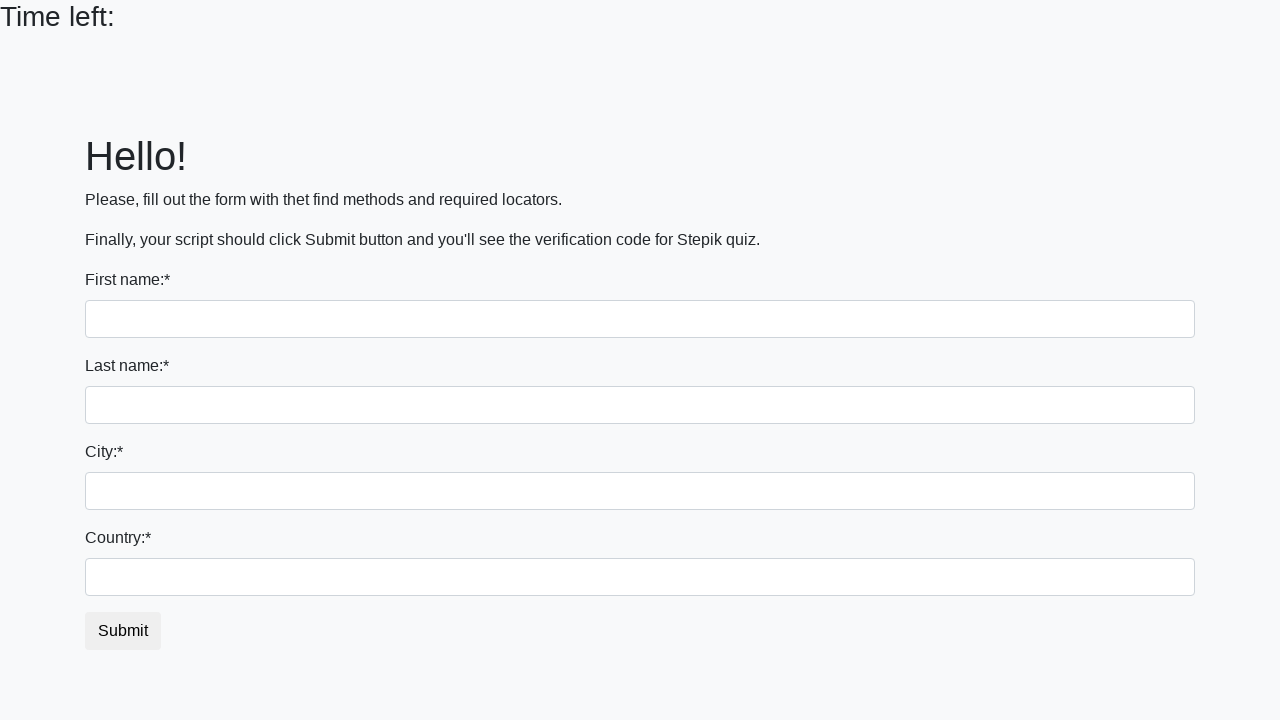

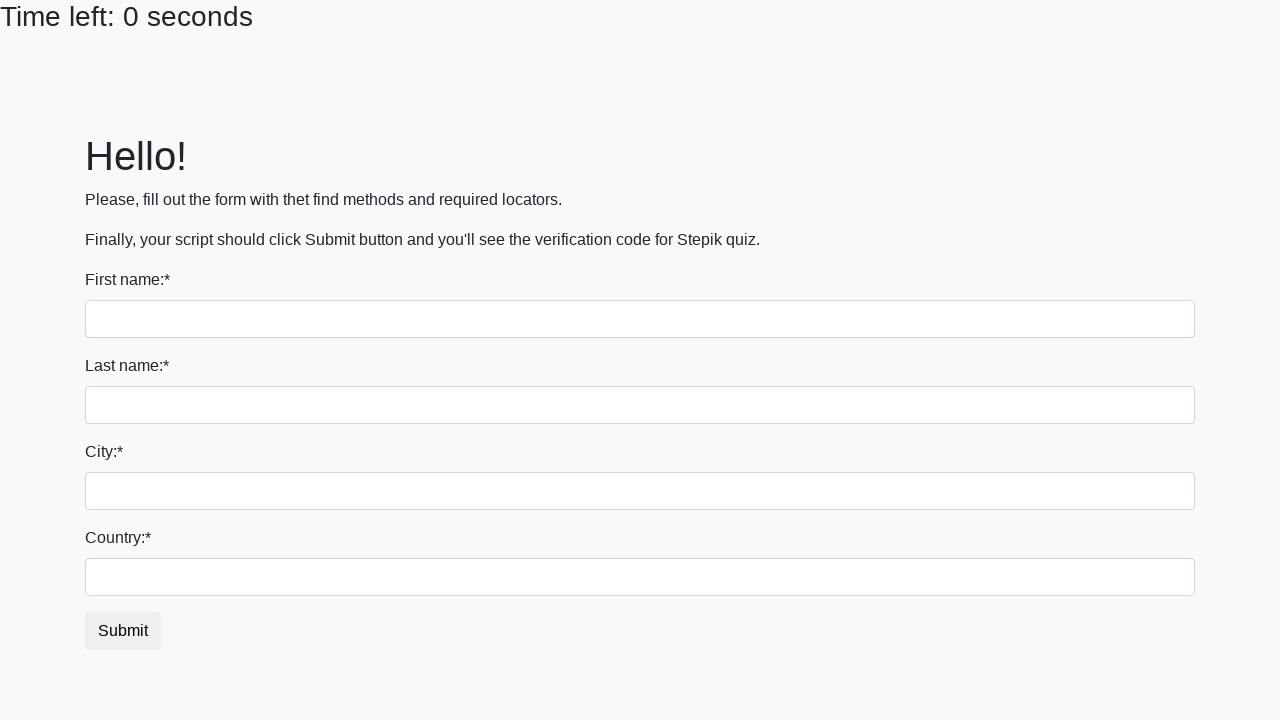